Tests web table traversal to find Python course and verify its price

Starting URL: https://rahulshettyacademy.com/AutomationPractice/

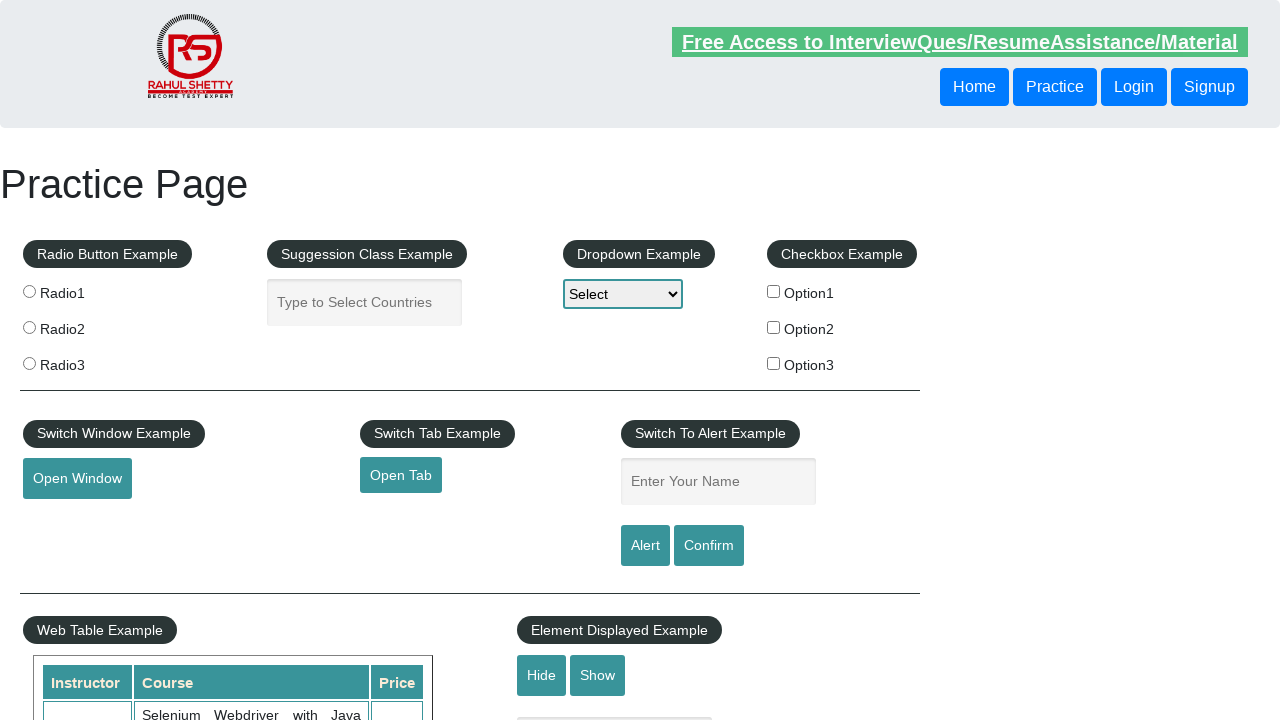

Located all course name cells in web table
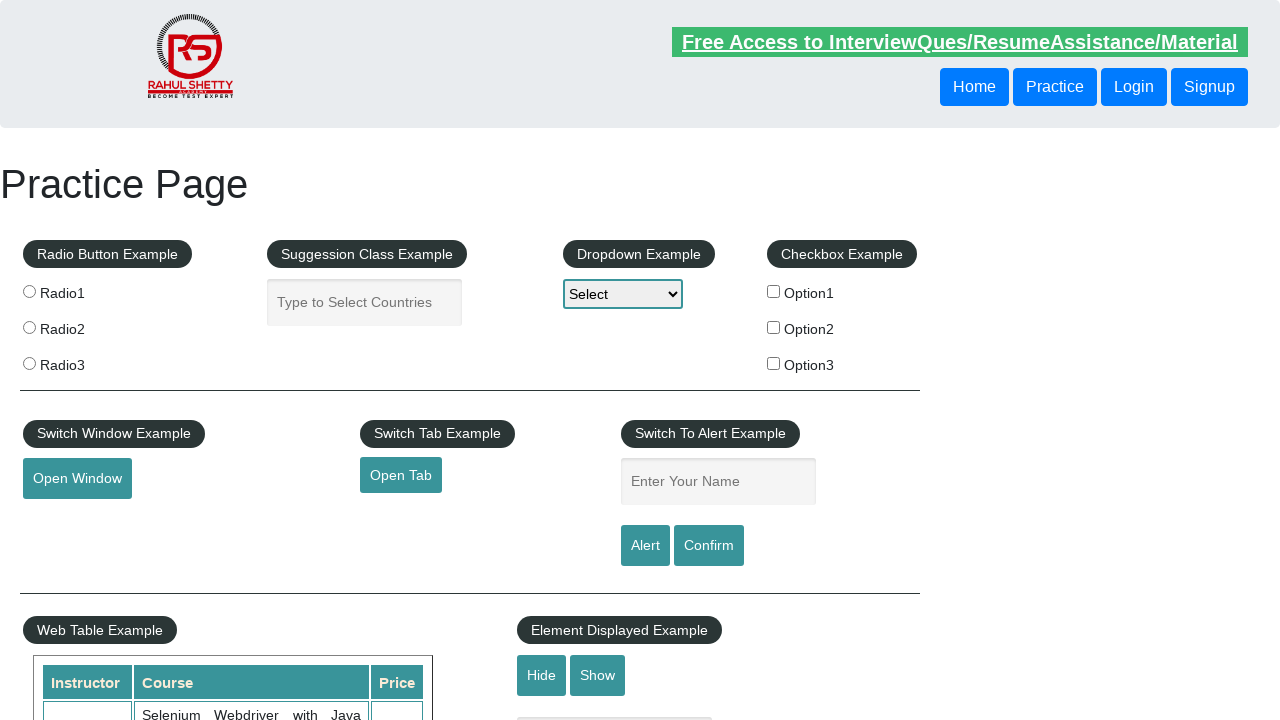

Retrieved text from course cell 0: 'Selenium Webdriver with Java Basics + Advanced + Interview Guide'
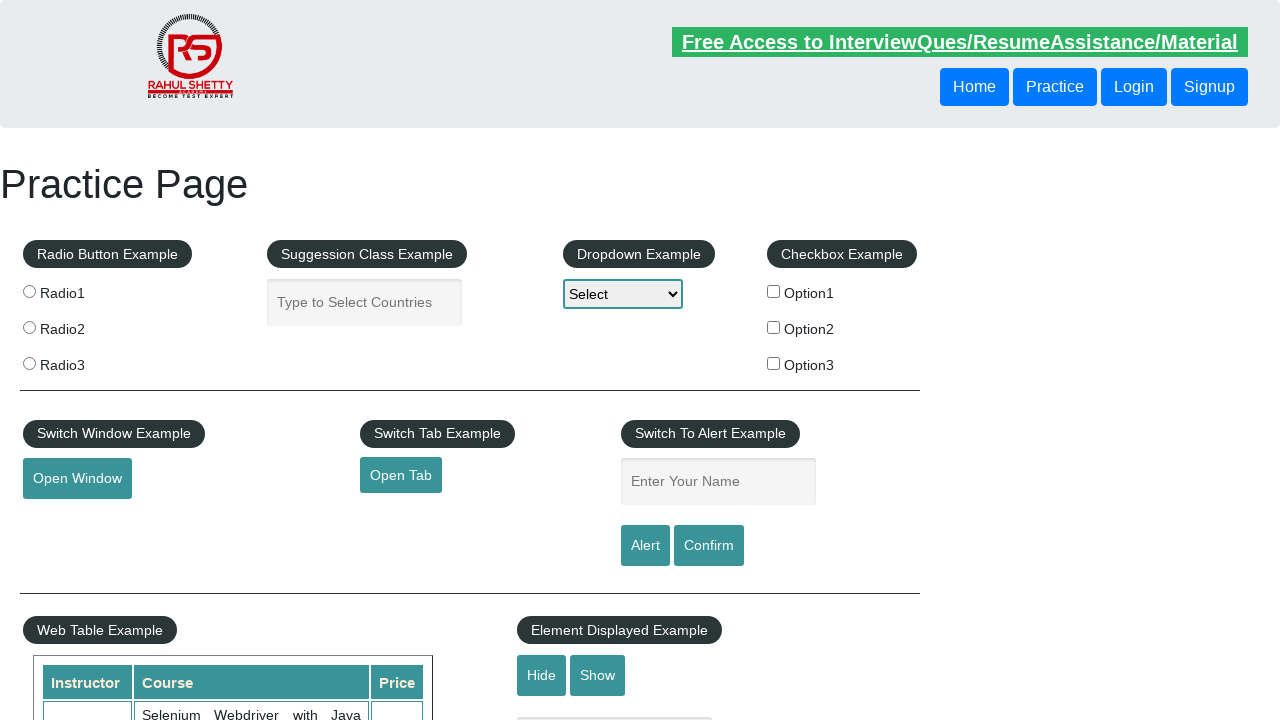

Retrieved text from course cell 1: 'Learn SQL in Practical + Database Testing from Scratch'
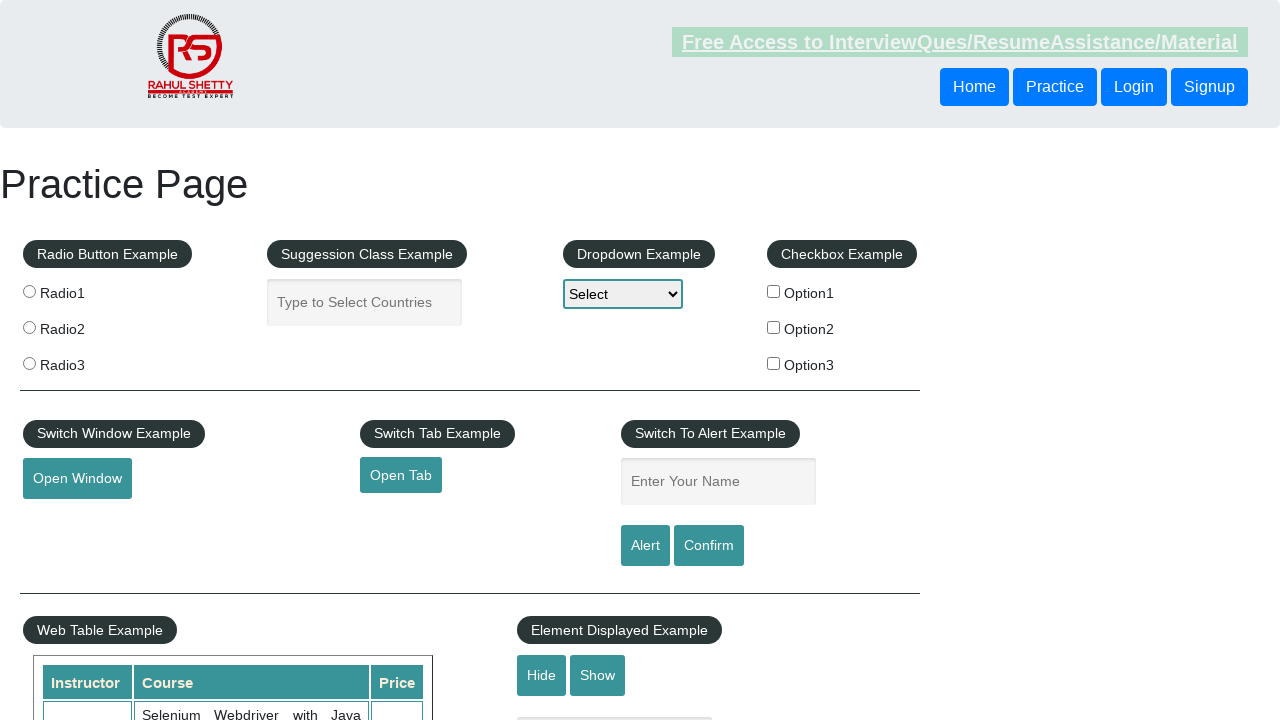

Retrieved text from course cell 2: 'Appium (Selenium) - Mobile Automation Testing from Scratch'
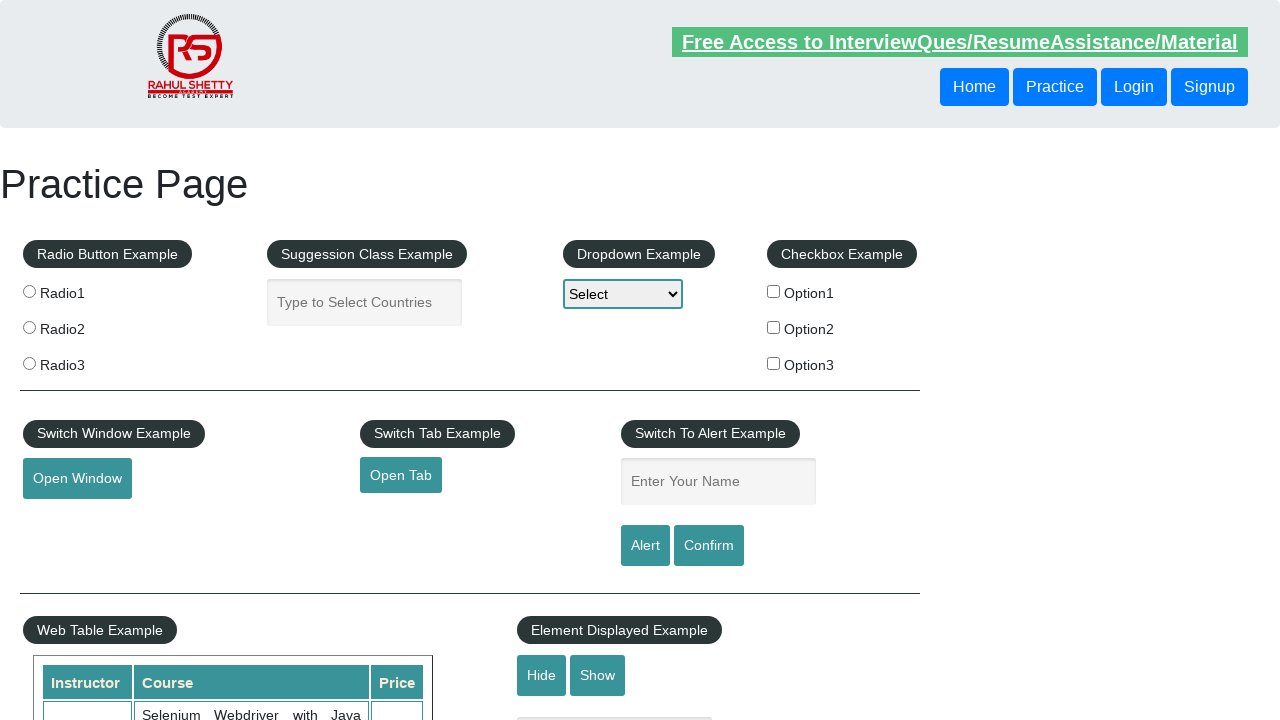

Retrieved text from course cell 3: 'WebSecurity Testing for Beginners-QA knowledge to next level'
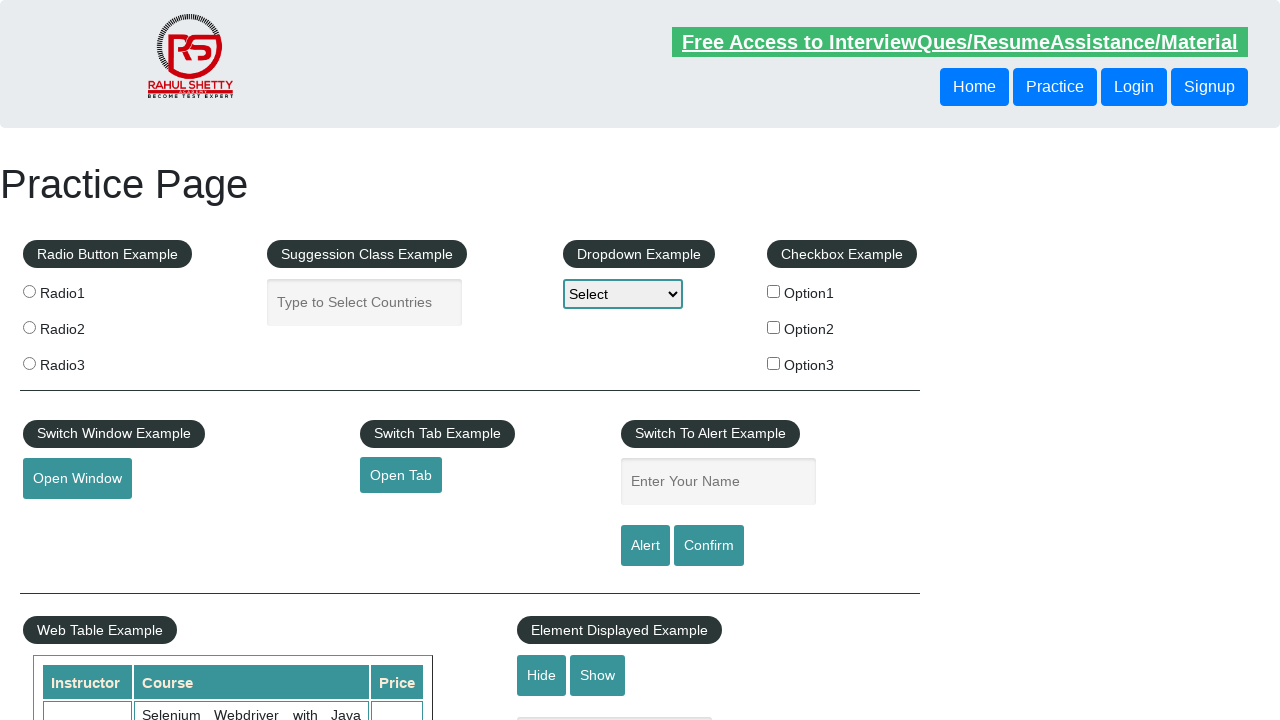

Retrieved text from course cell 4: 'Learn JMETER from Scratch - (Performance + Load) Testing Tool'
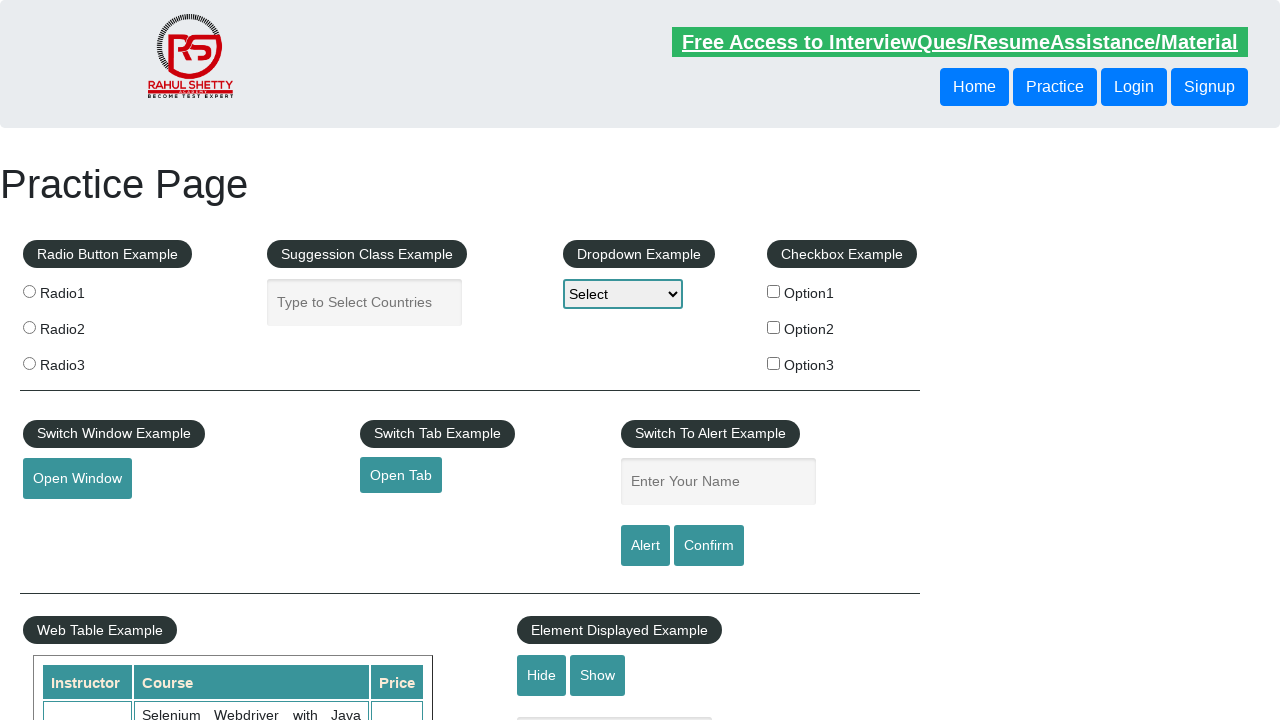

Retrieved text from course cell 5: 'WebServices / REST API Testing with SoapUI'
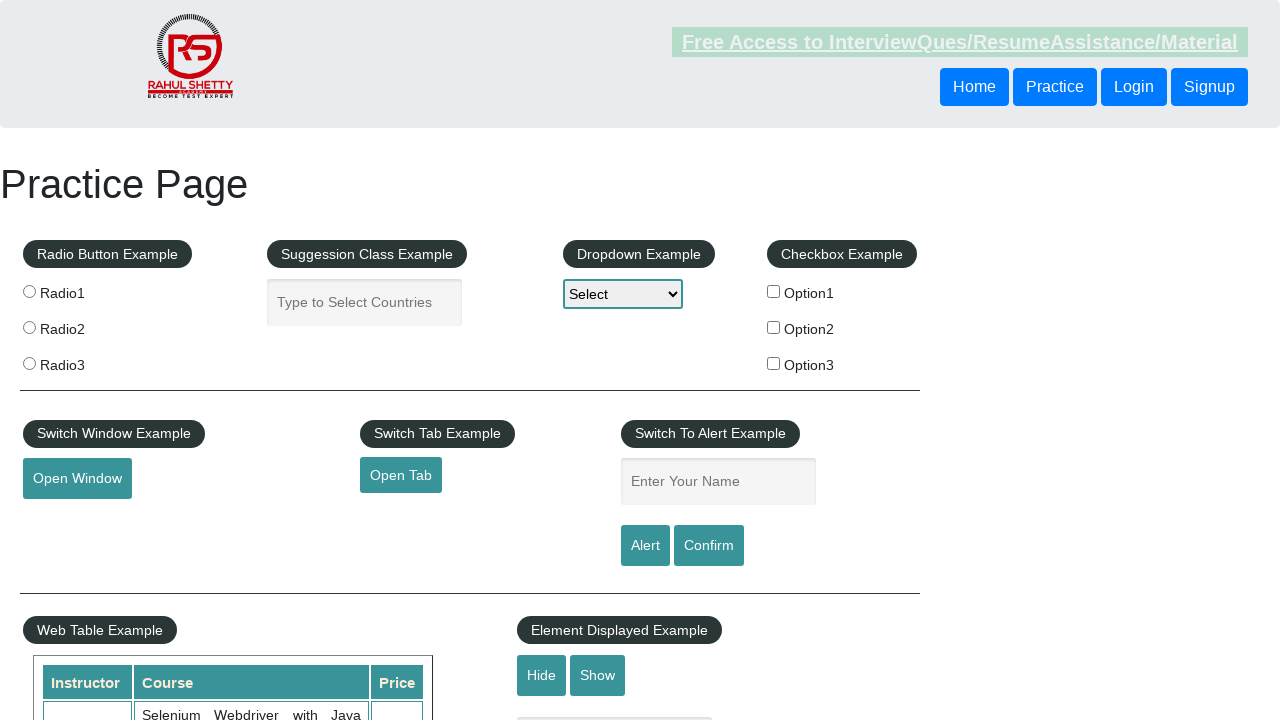

Retrieved text from course cell 6: 'QA Expert Course :Software Testing + Bugzilla + SQL + Agile'
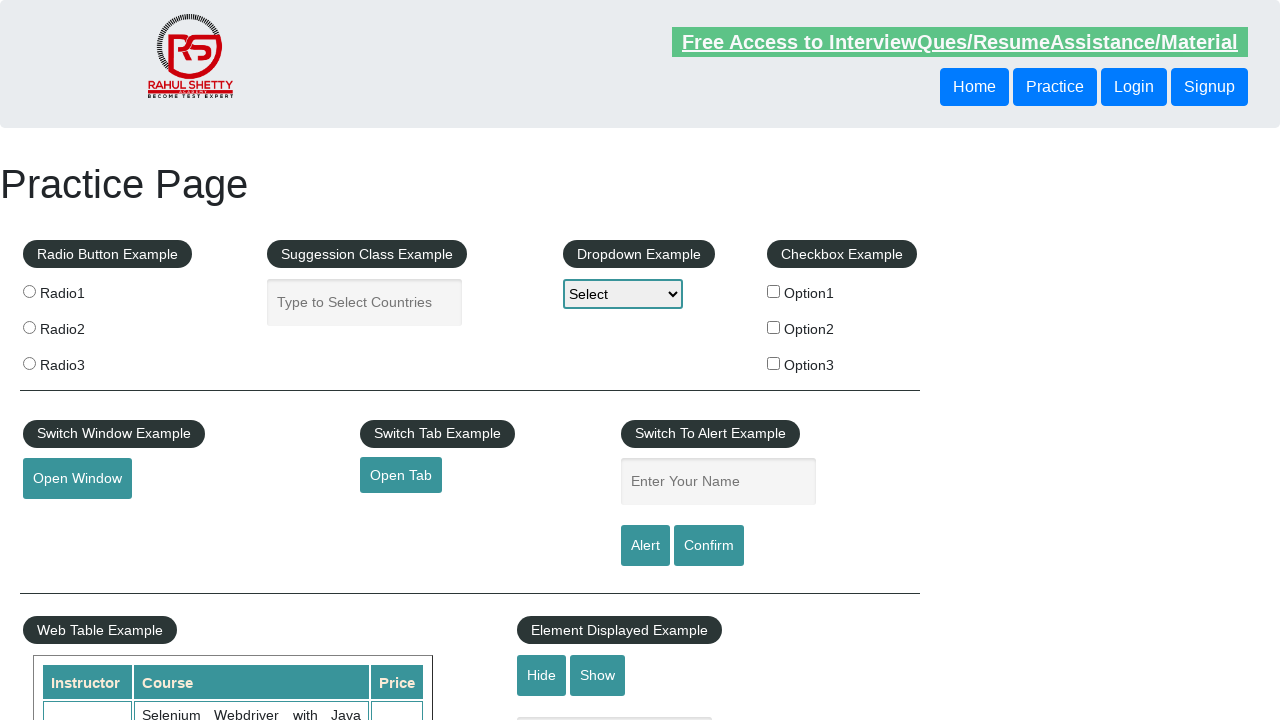

Retrieved text from course cell 7: 'Master Selenium Automation in simple Python Language'
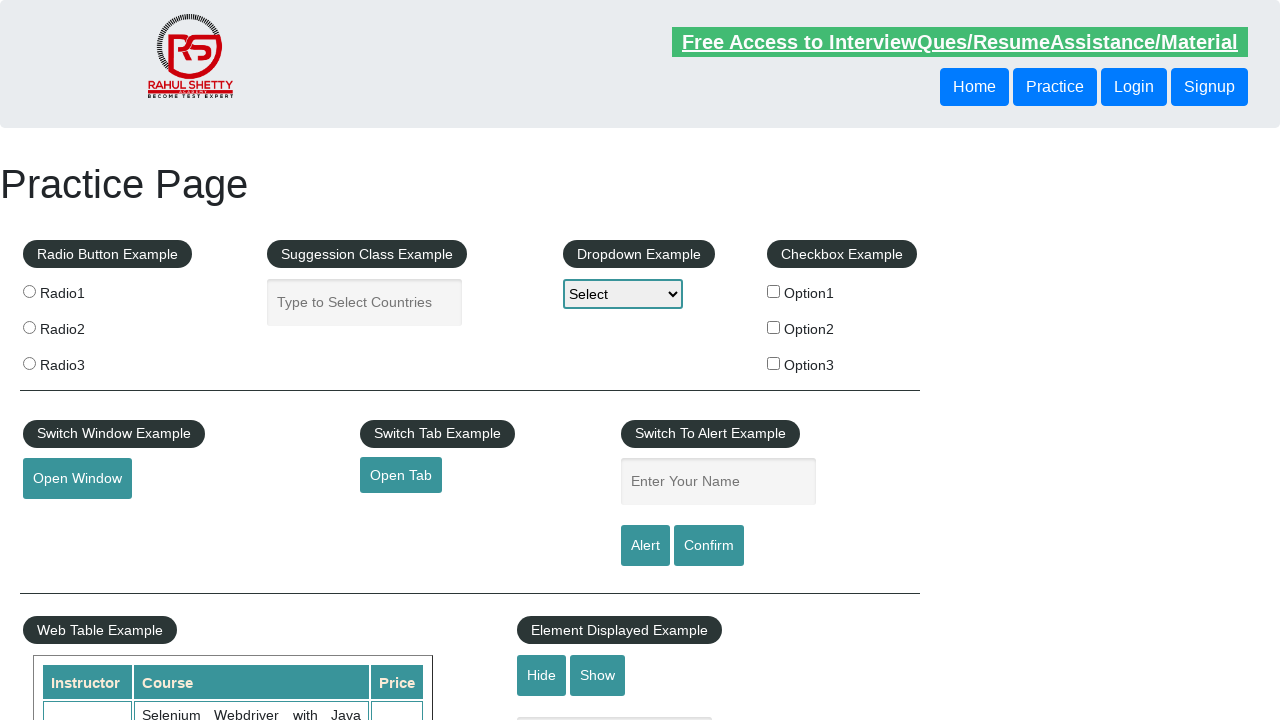

Located price cell for Python course
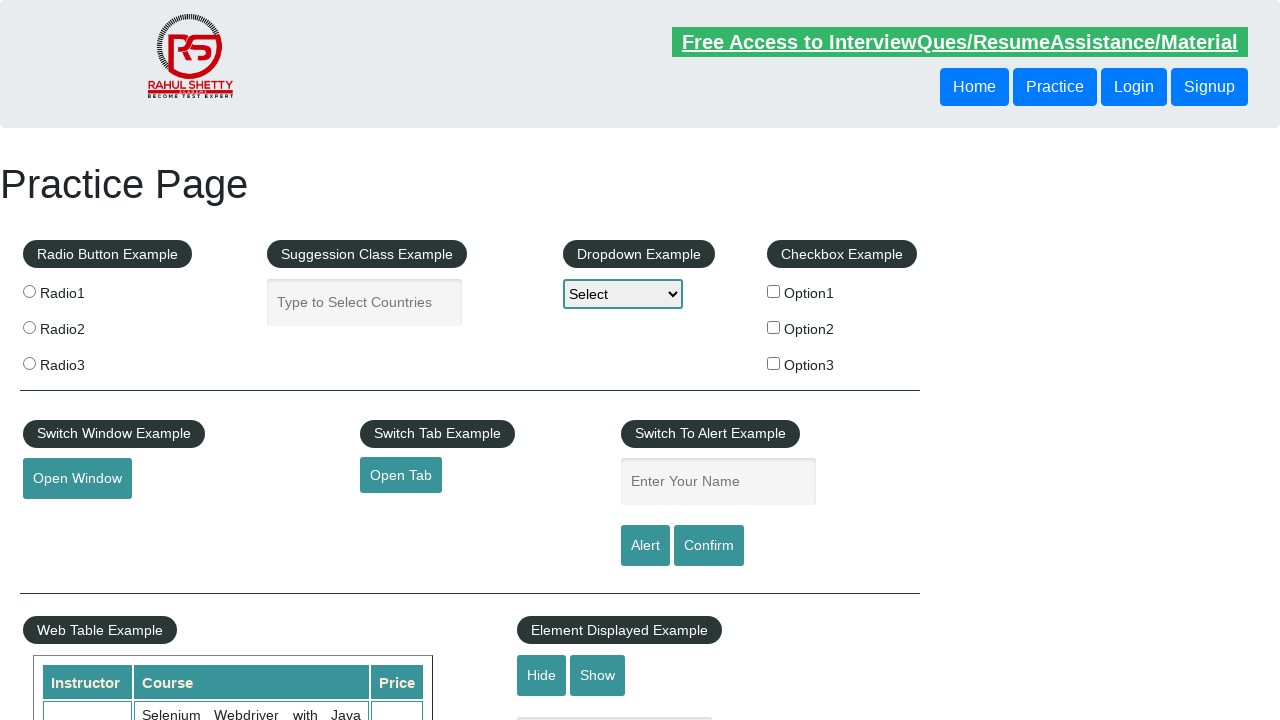

Retrieved price text: '25'
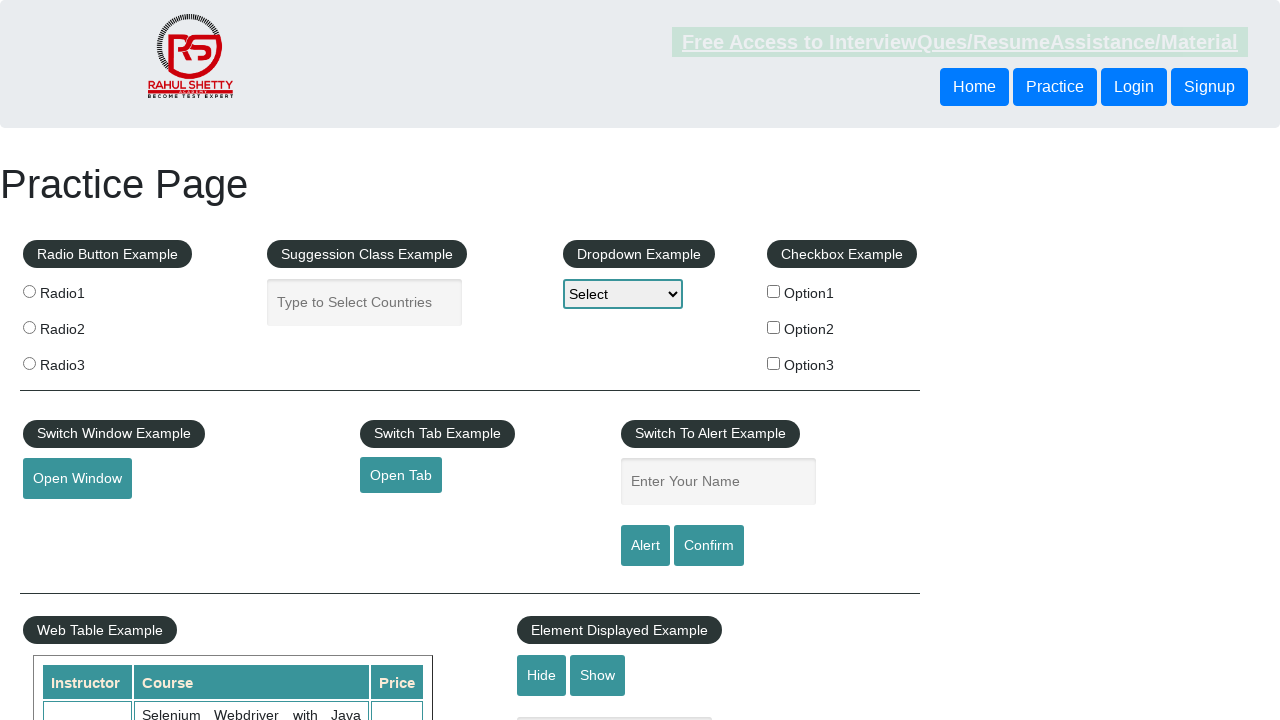

Verified Python course price is 25
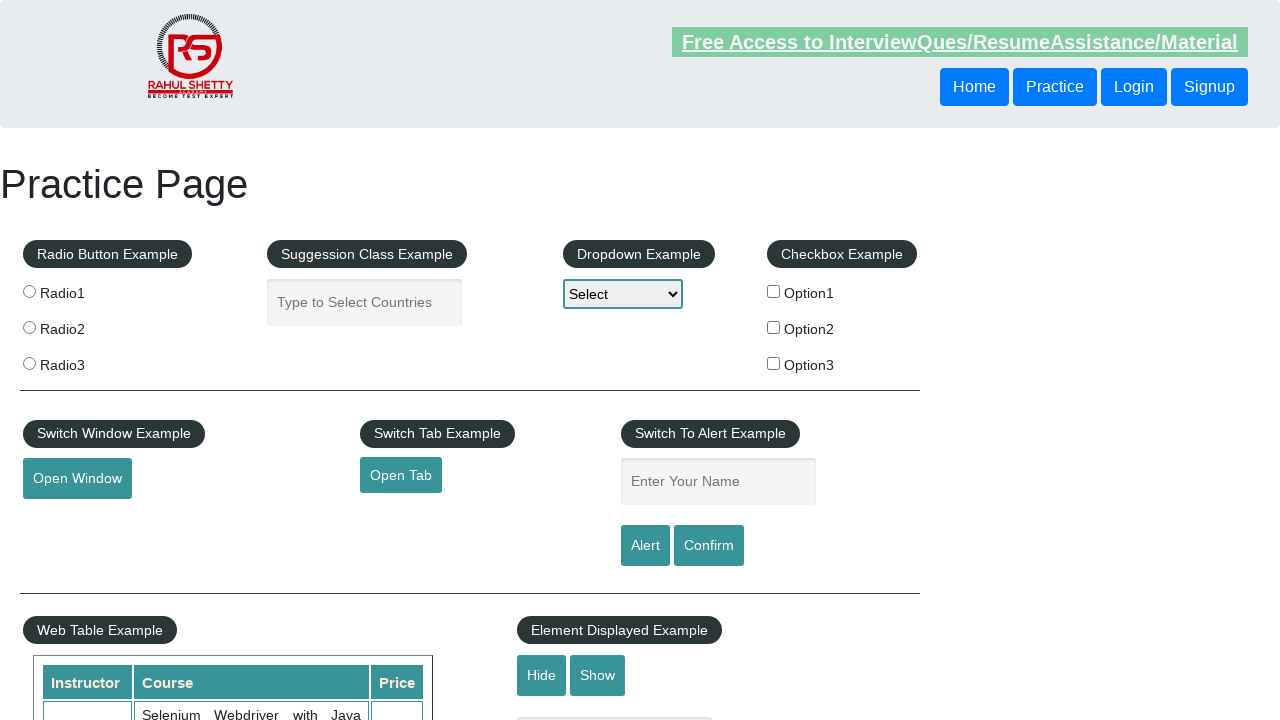

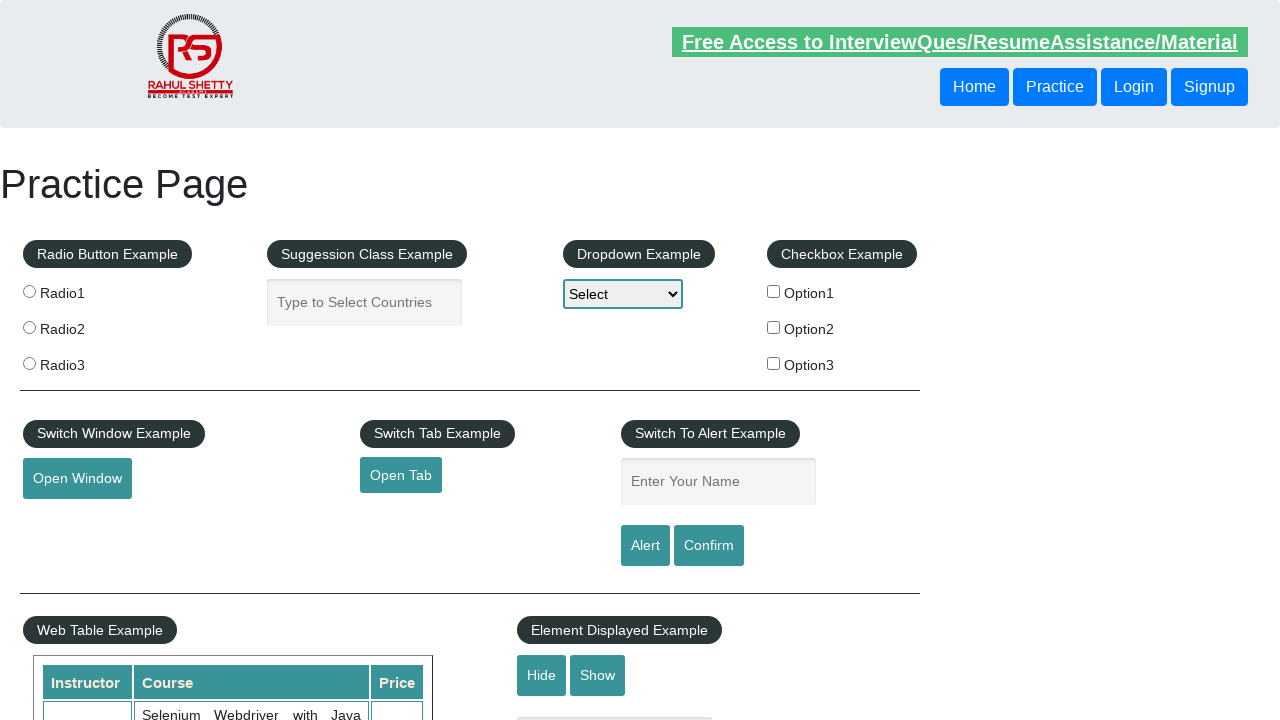